Tests checkbox functionality by conditionally selecting checkboxes and verifying their state

Starting URL: https://testcenter.techproeducation.com/index.php?page=checkboxes

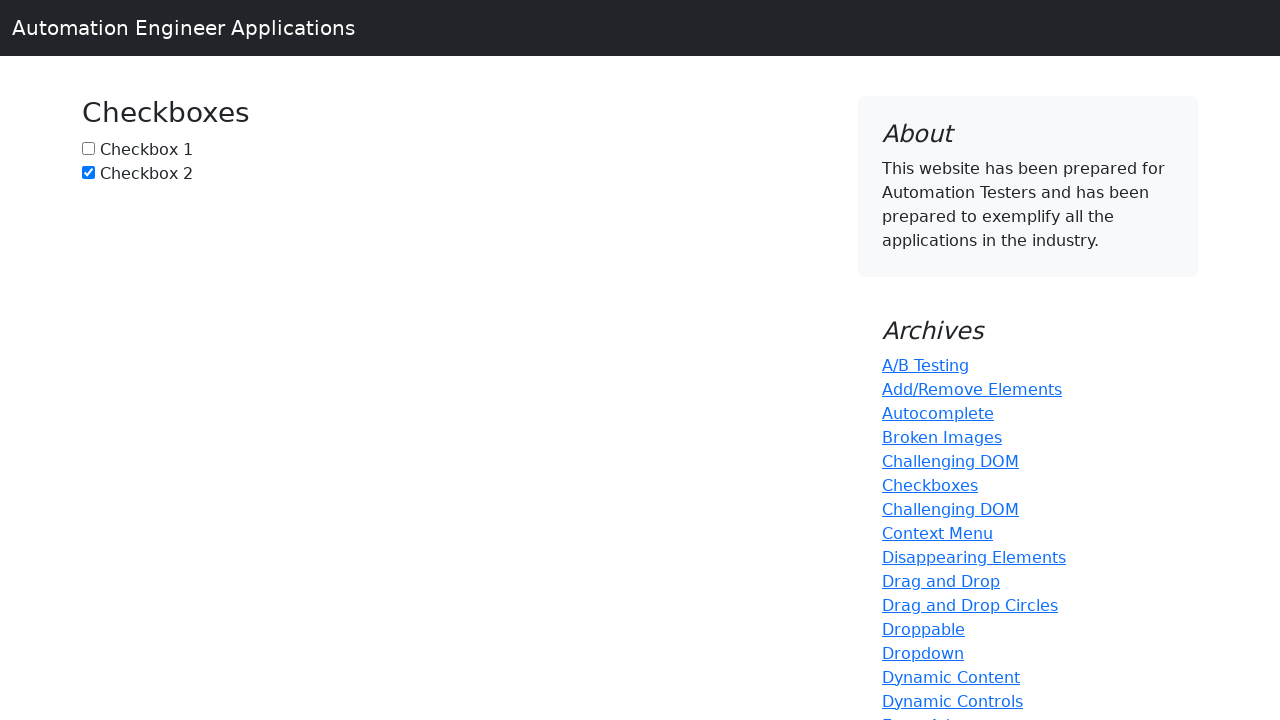

Located checkbox 1 element
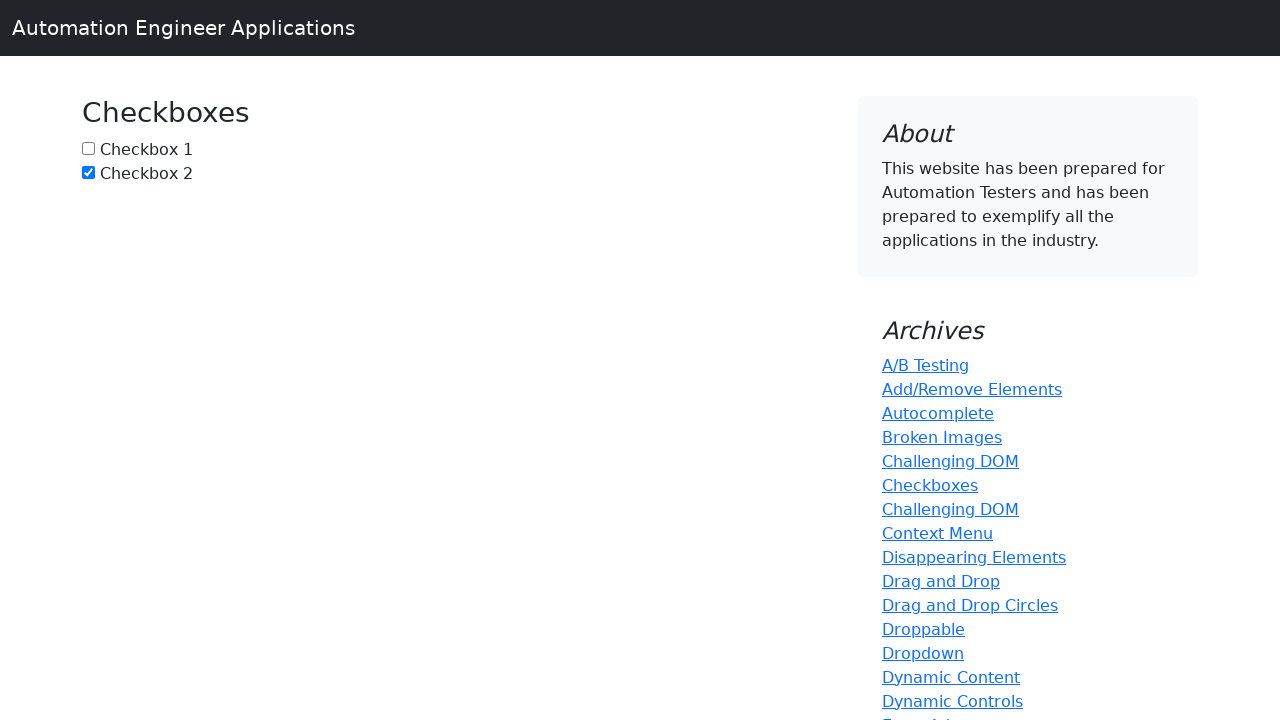

Located checkbox 2 element
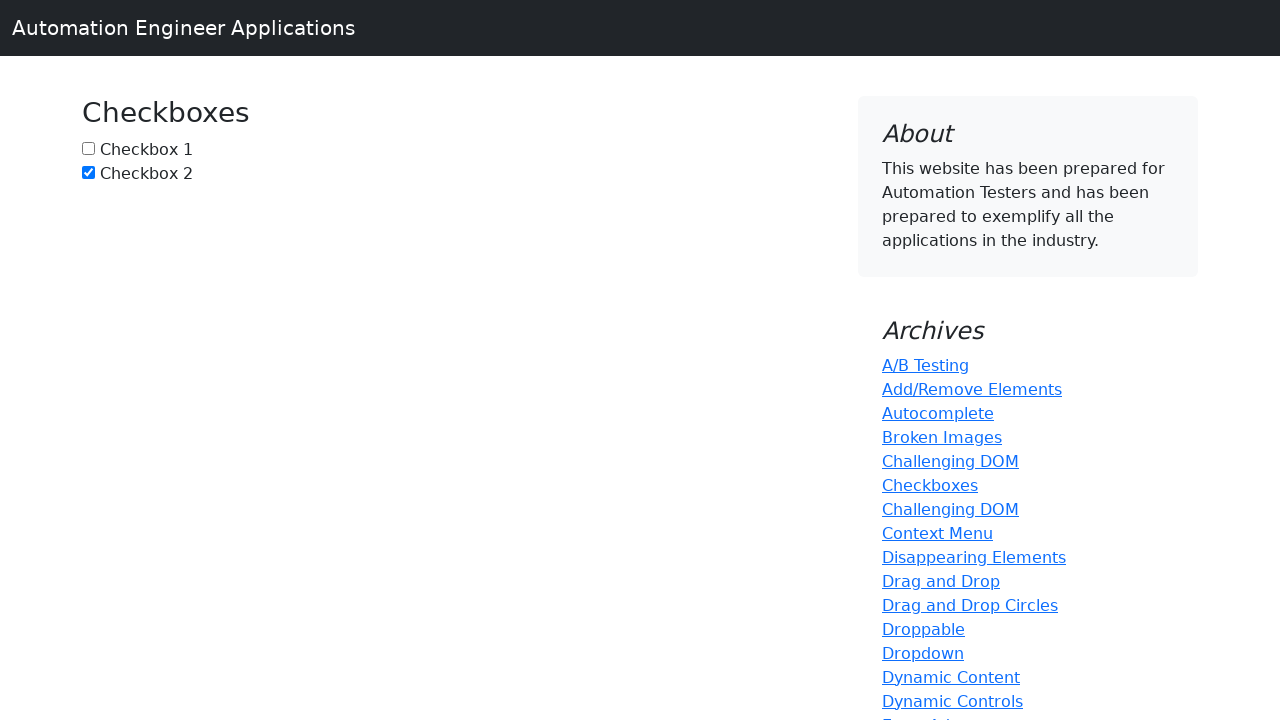

Checked checkbox 1 state
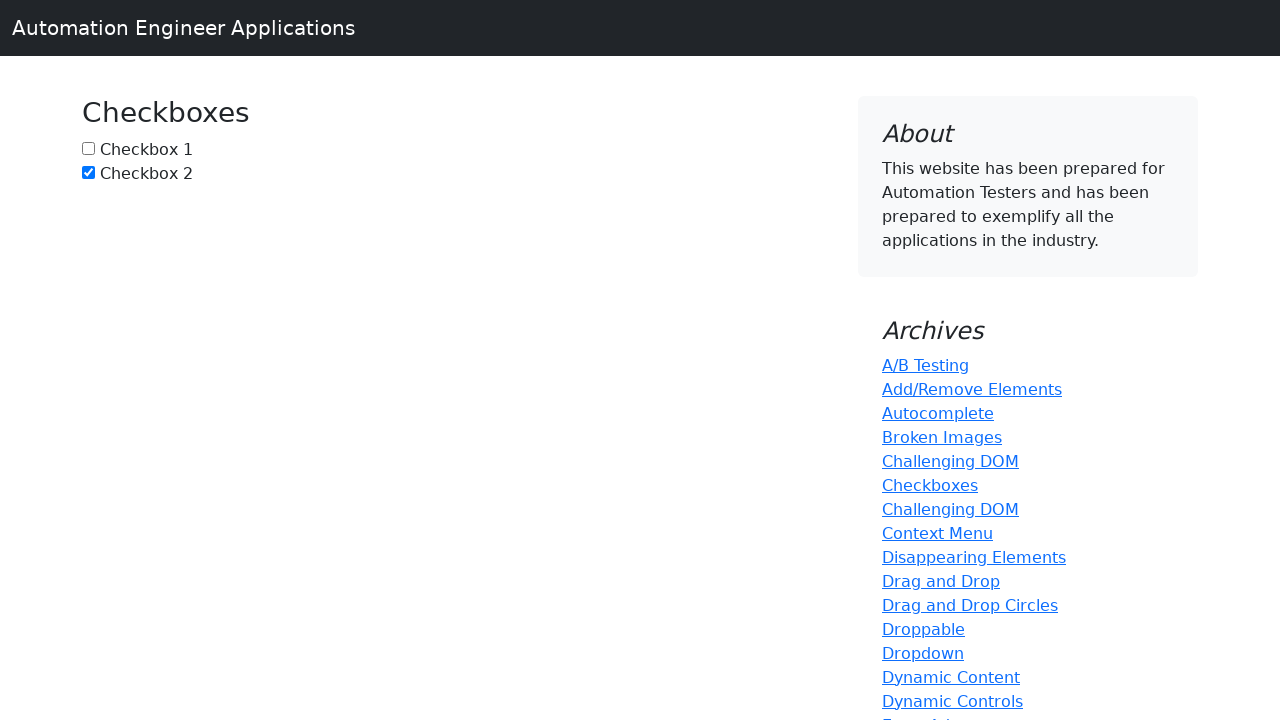

Clicked checkbox 1 to select it at (88, 148) on #box1
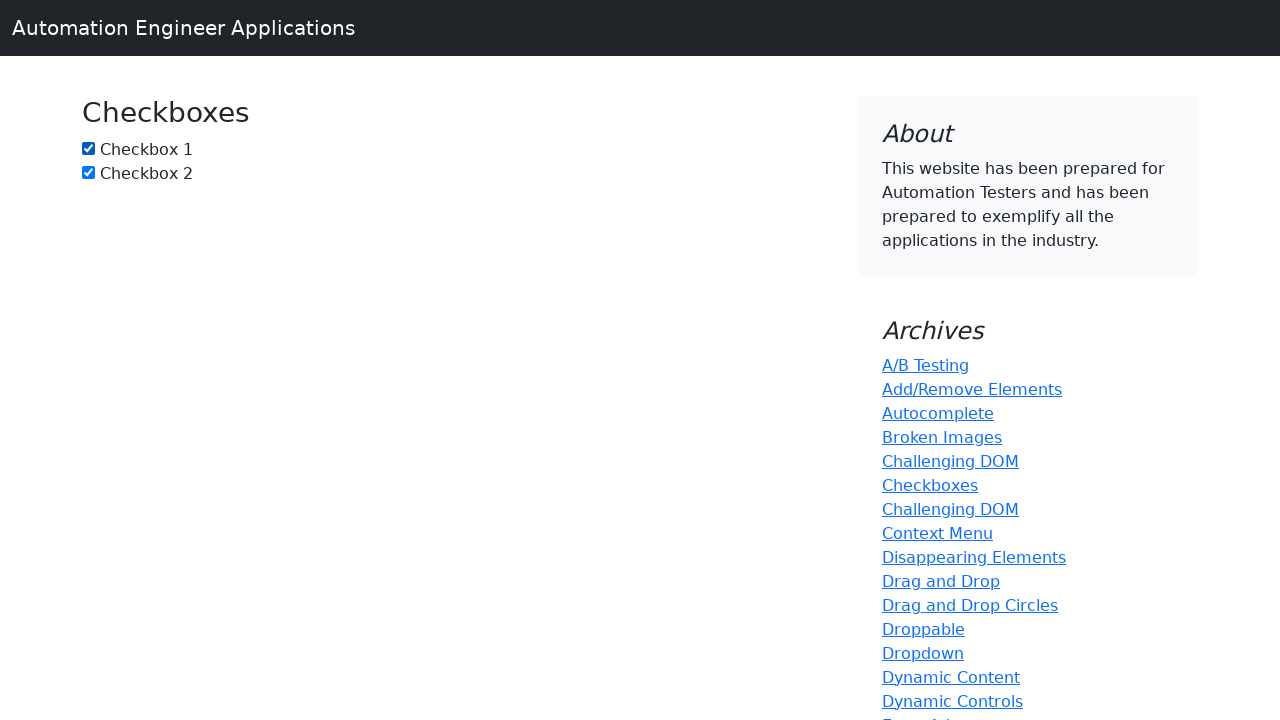

Checkbox 2 already checked, skipping click
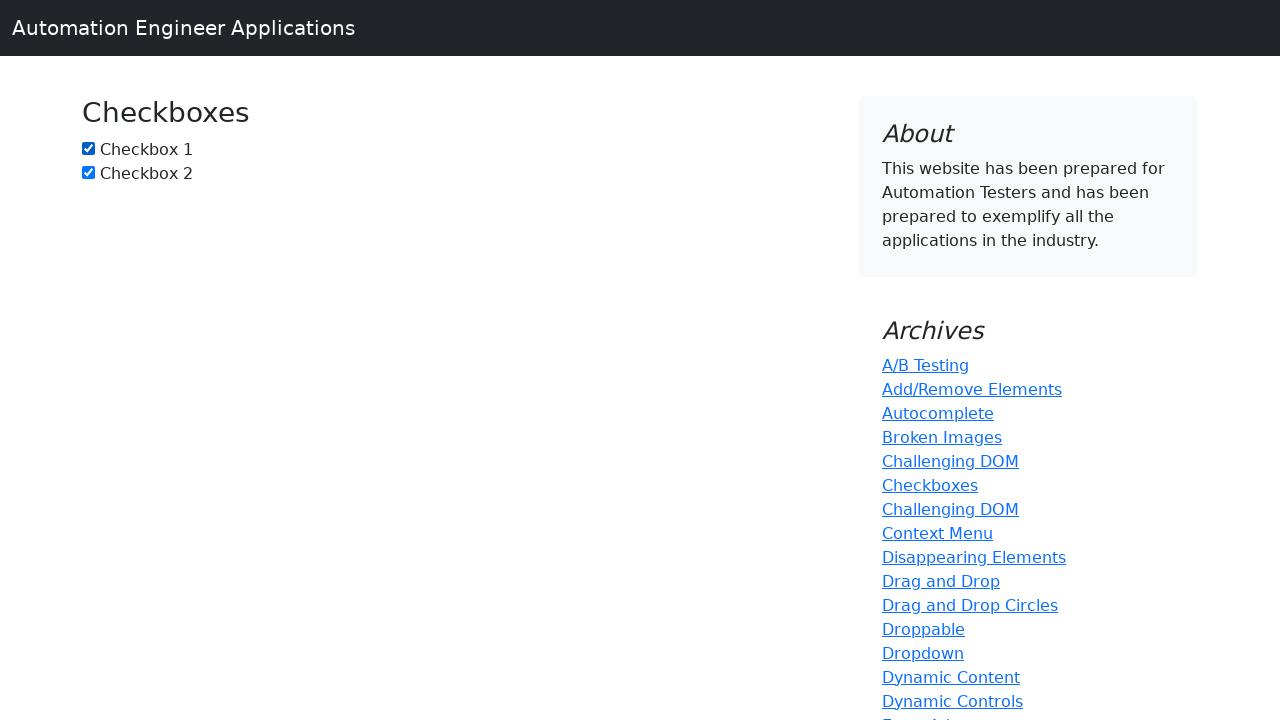

Verified that checkbox 1 is checked
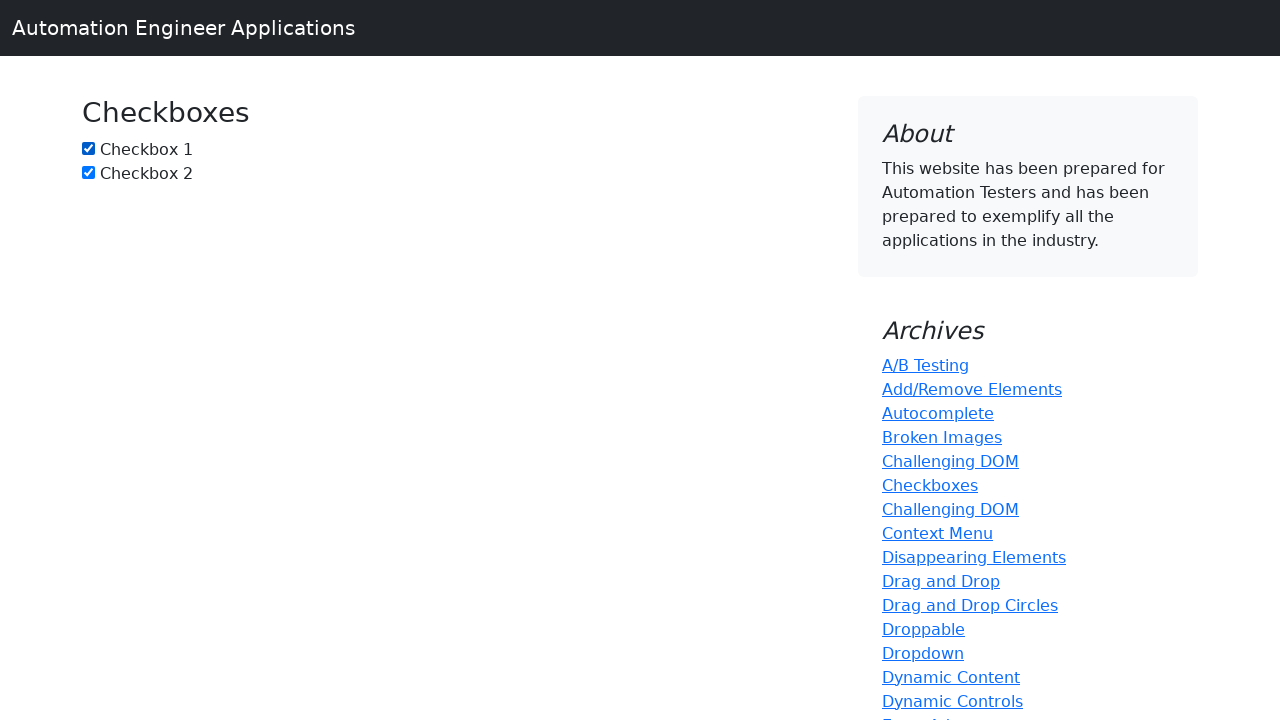

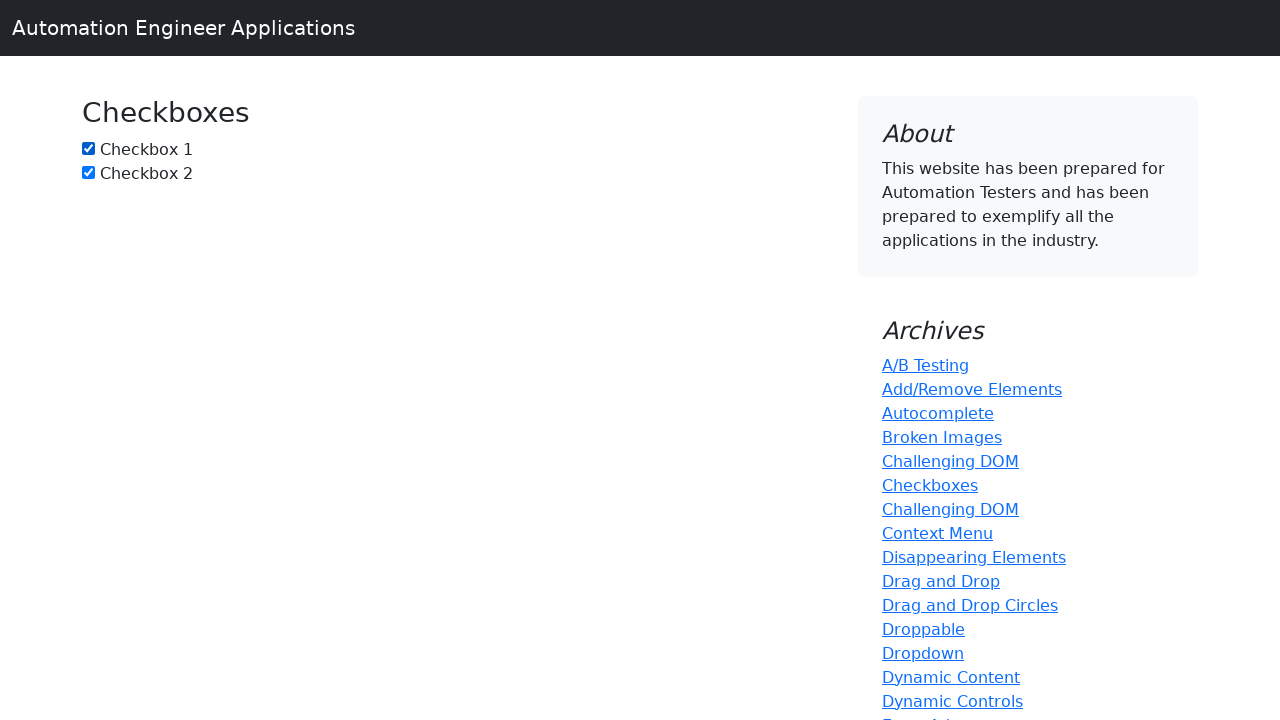